Navigates to the Buttons section on the DemoQA elements page

Starting URL: https://demoqa.com/elements

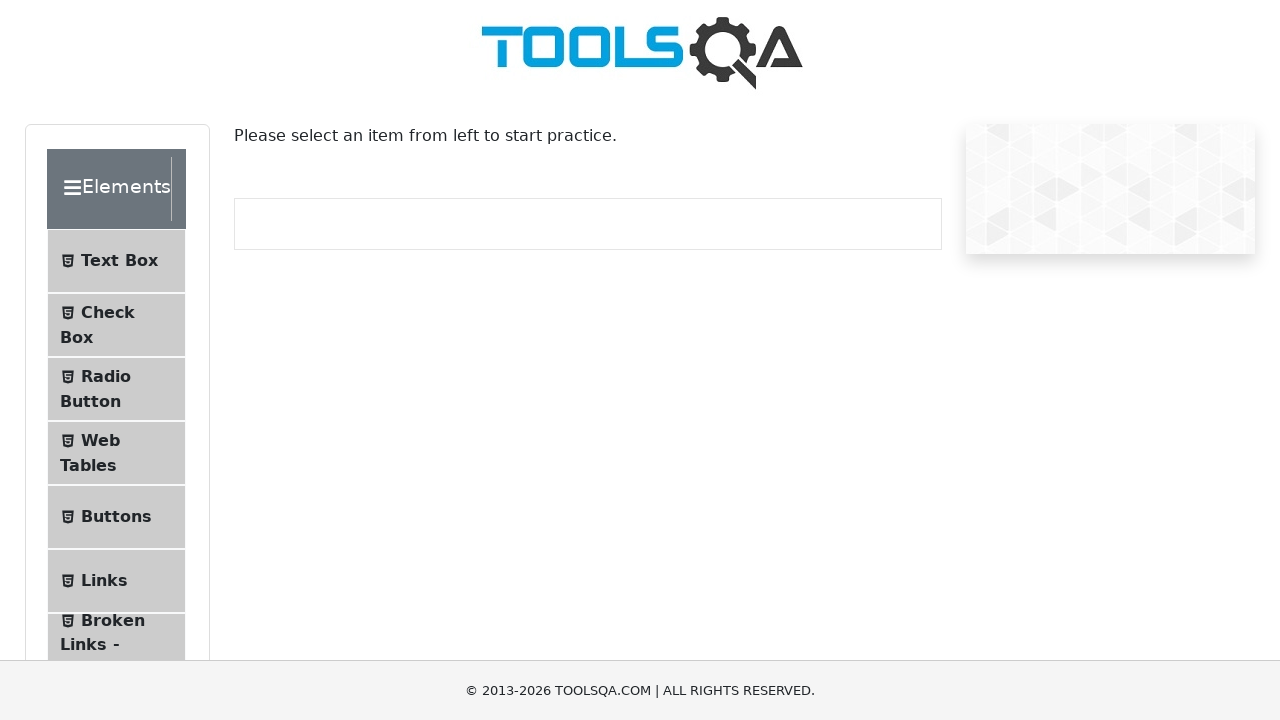

Clicked on Buttons menu item to navigate to Buttons section at (116, 517) on xpath=//span[text()='Buttons']
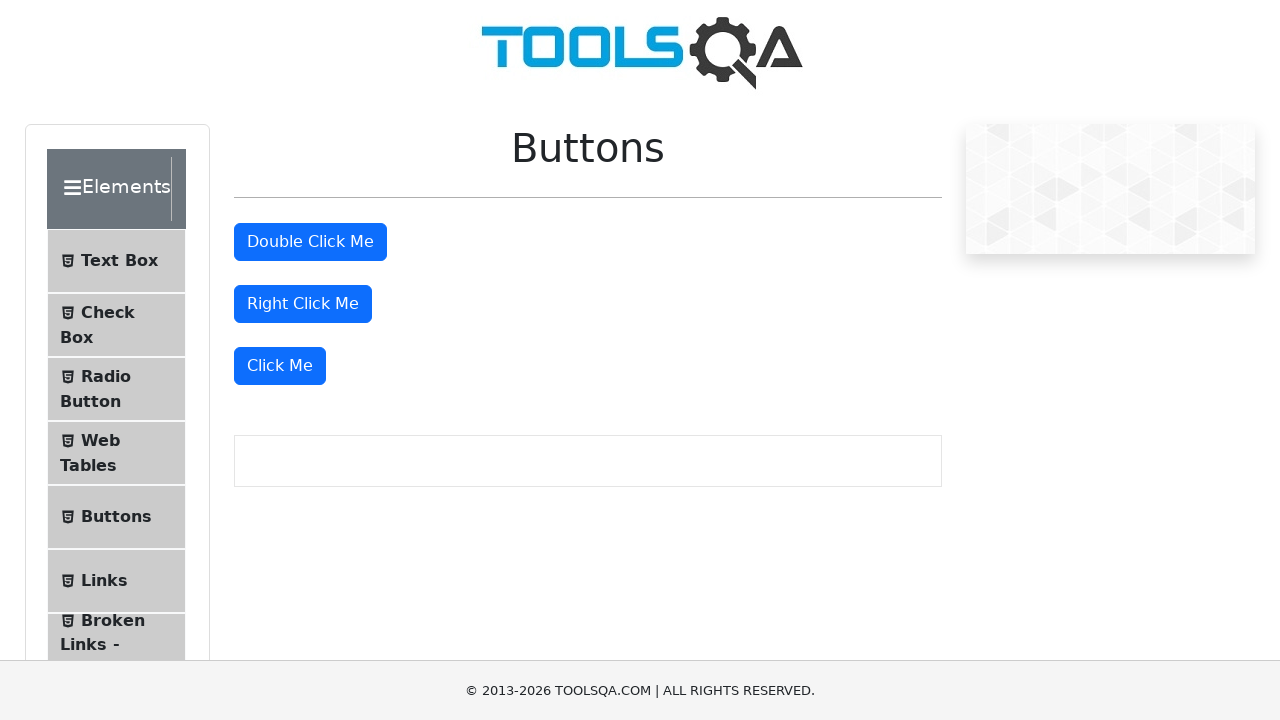

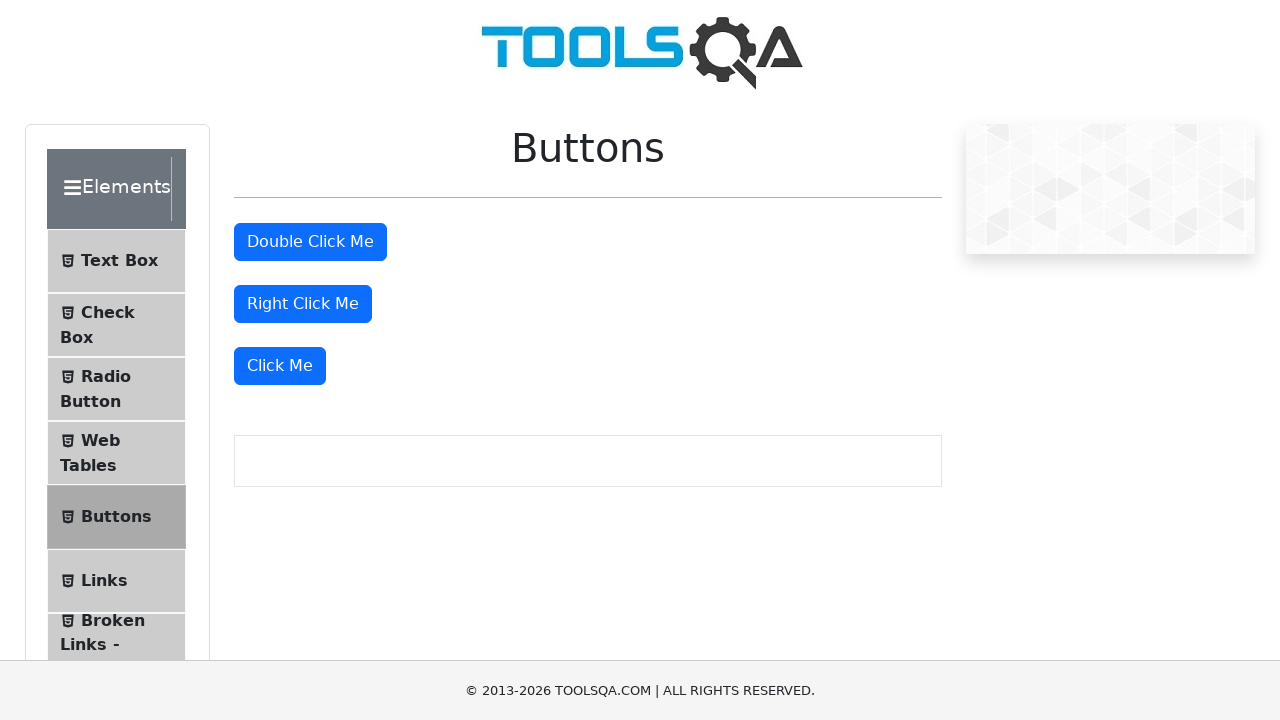